Tests modal dialog functionality by opening a small modal and then closing it

Starting URL: https://demoqa.com/modal-dialogs

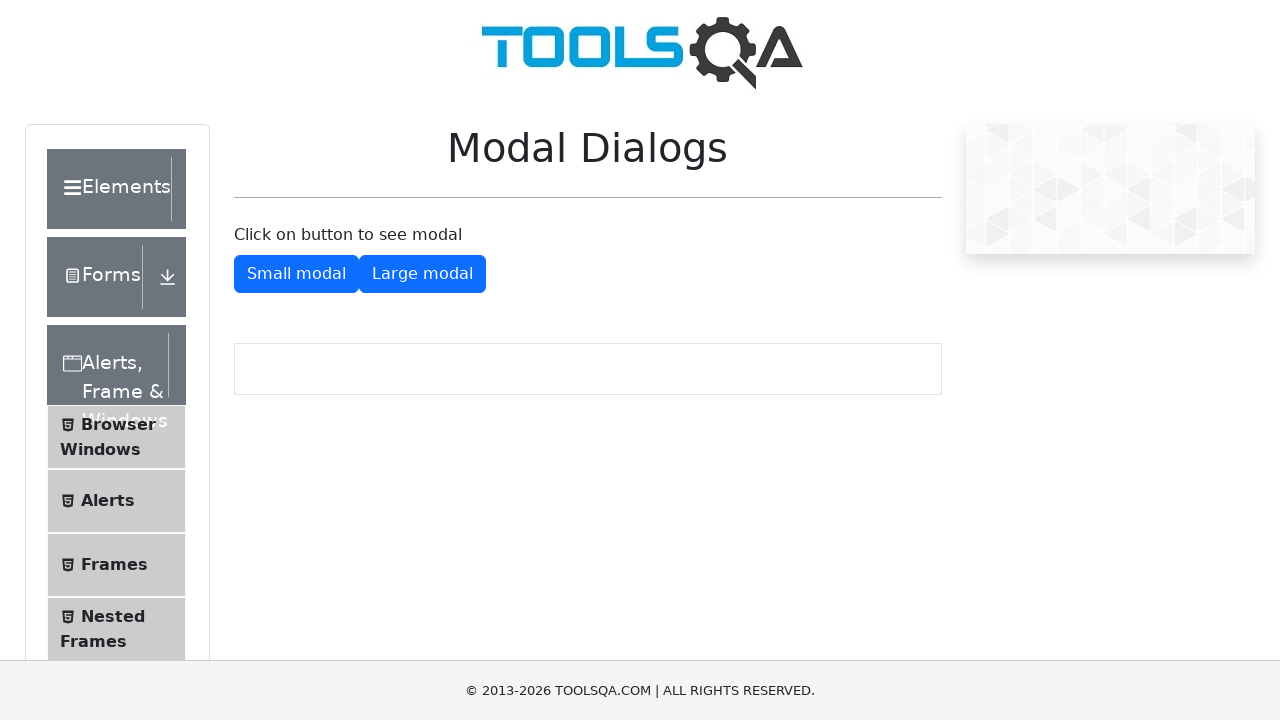

Scrolled down the page by 300 pixels
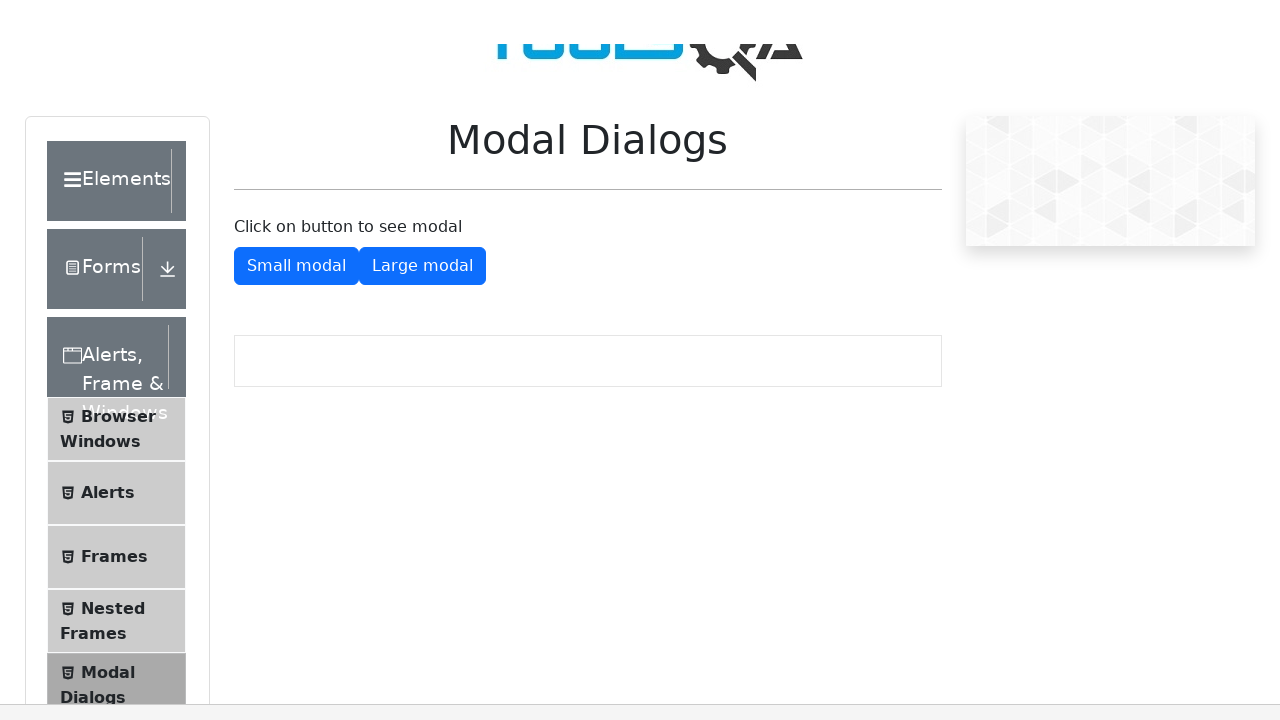

Clicked button to open small modal dialog at (296, 274) on #showSmallModal
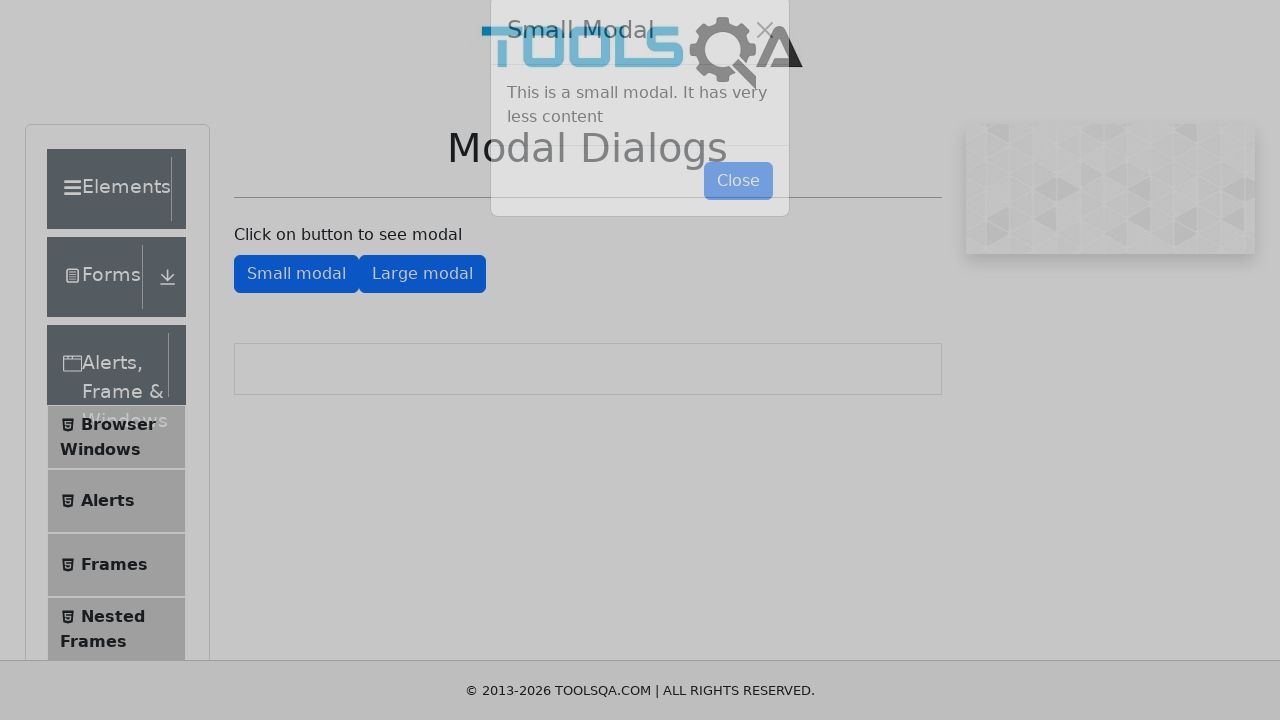

Clicked button to close small modal dialog at (738, 214) on #closeSmallModal
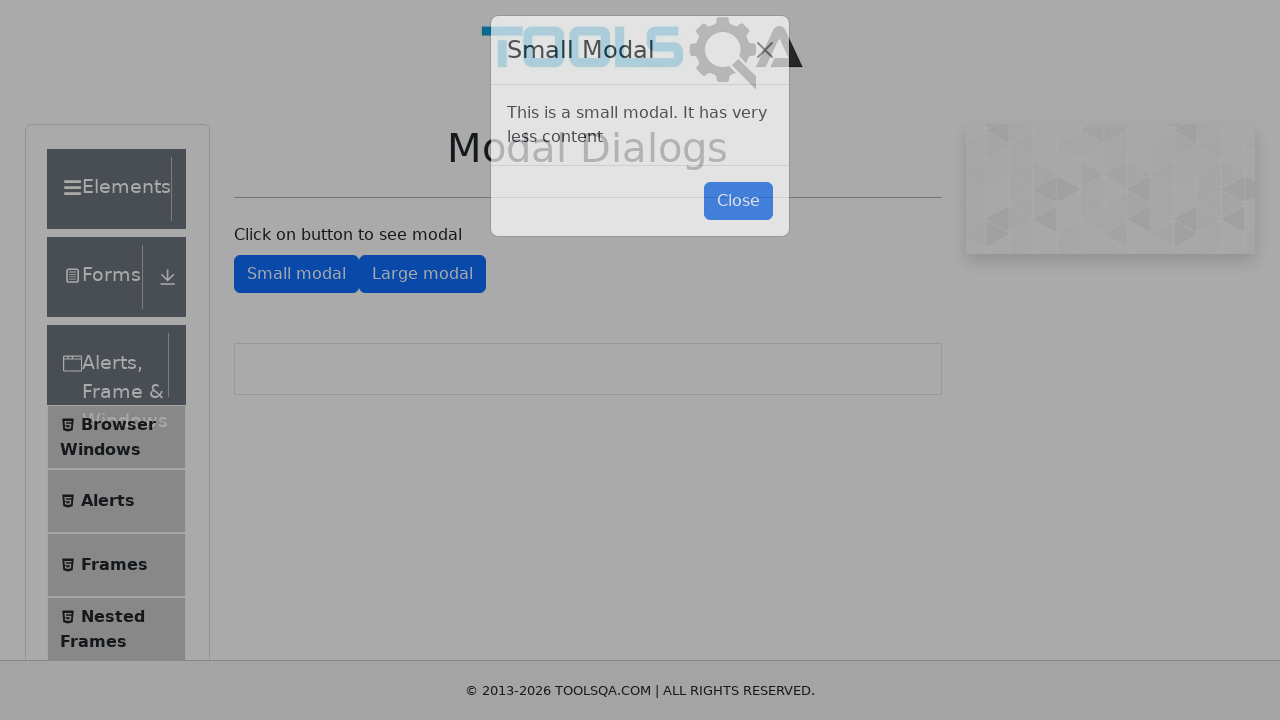

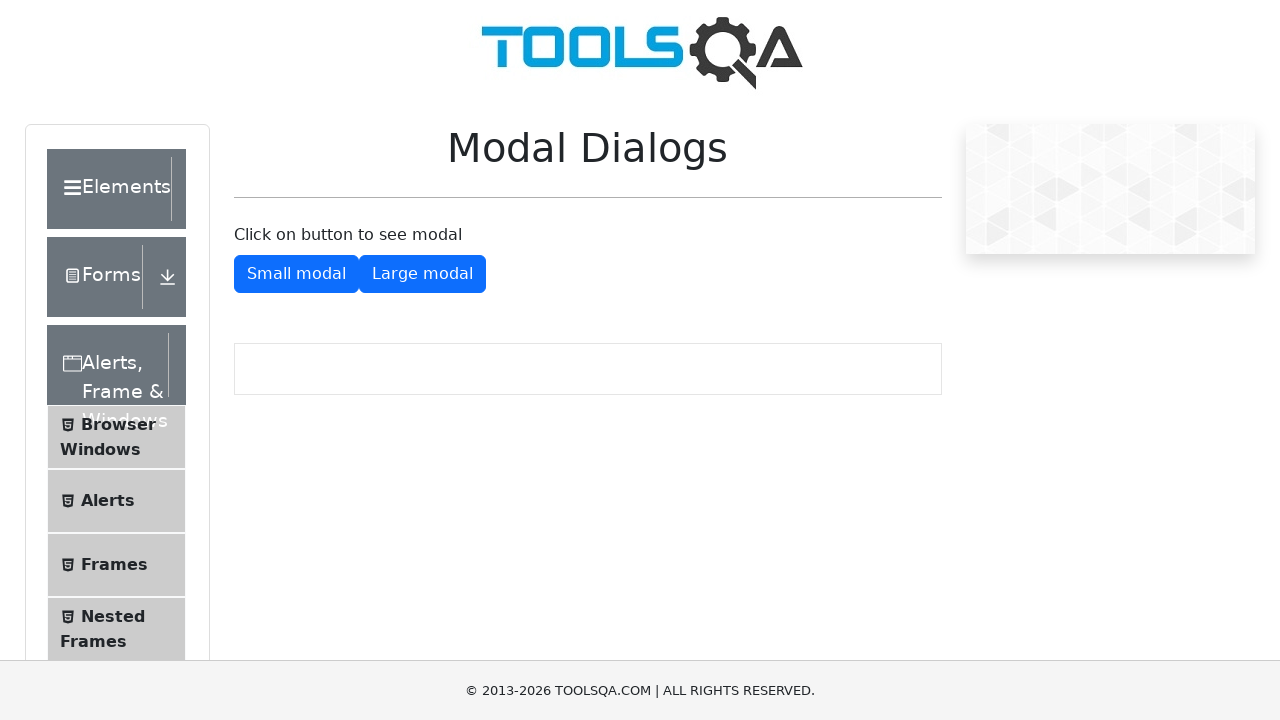